Tests multiple jQueryUI interactions including drag-and-drop, resize, and draggable functionality across different demo pages

Starting URL: https://jqueryui.com/

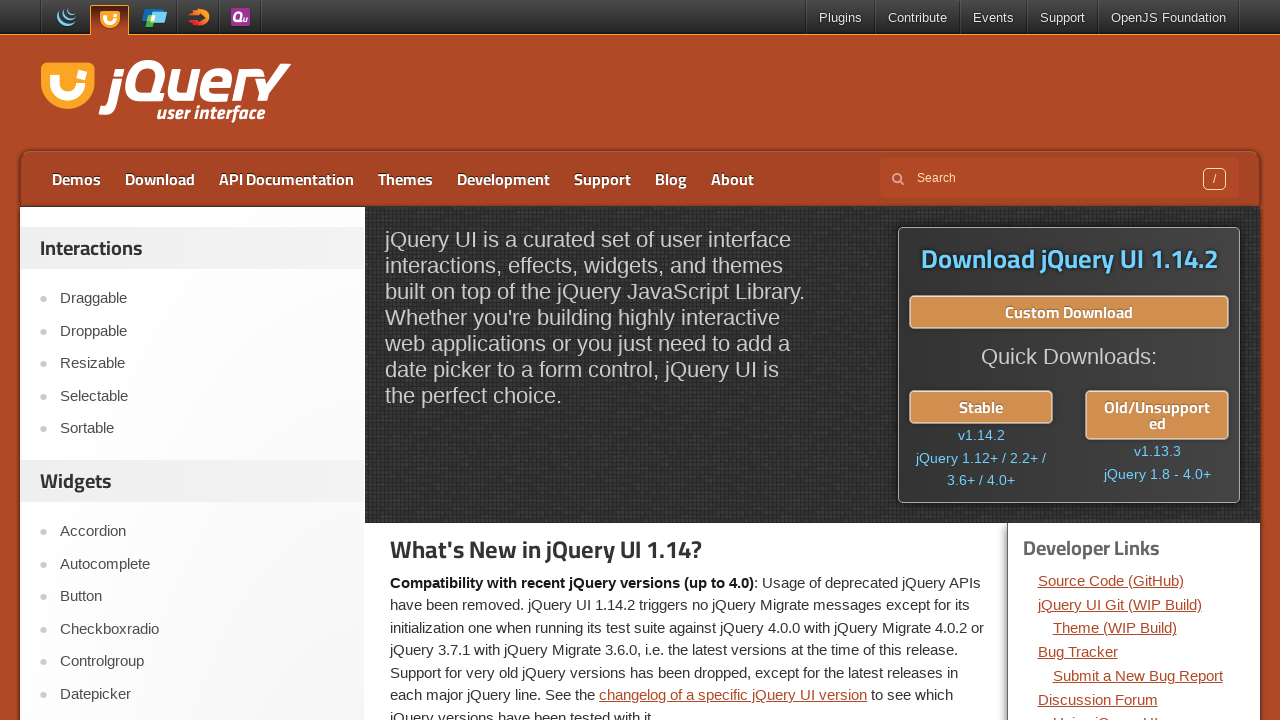

Clicked link to navigate to droppable demo at (202, 331) on a[href='https://jqueryui.com/droppable/']
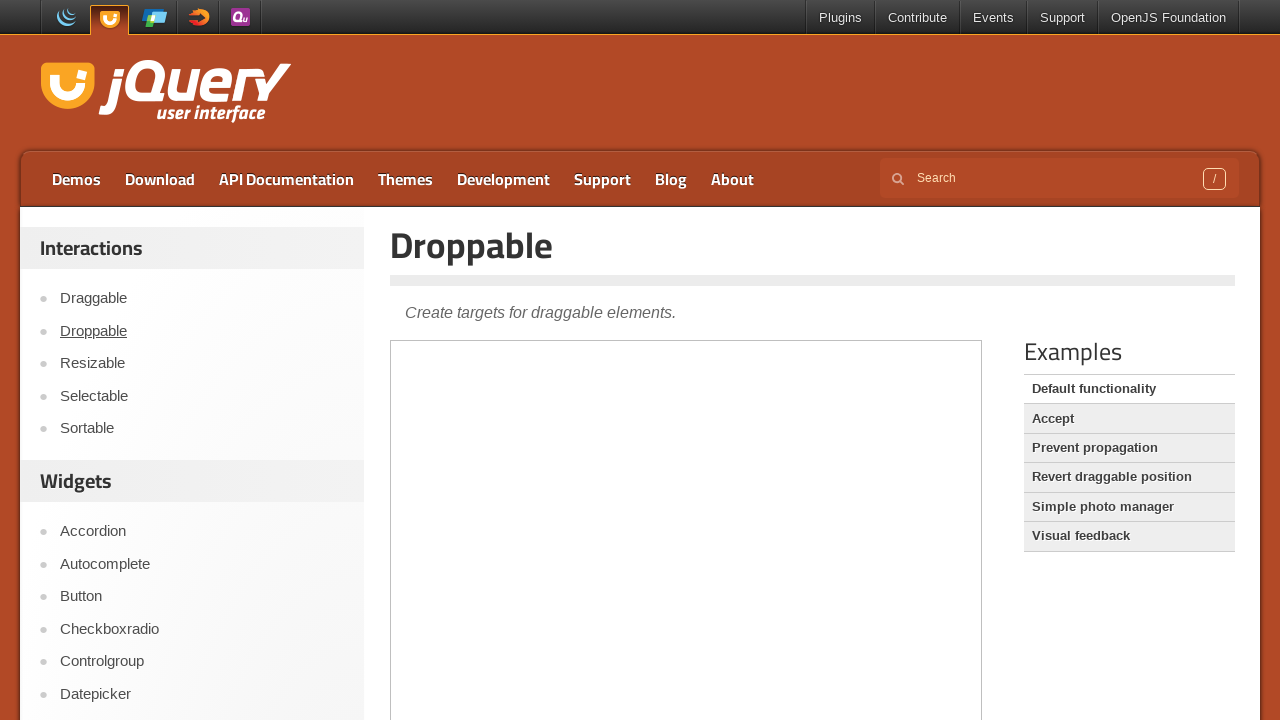

Dragged draggable element to droppable target at (622, 444)
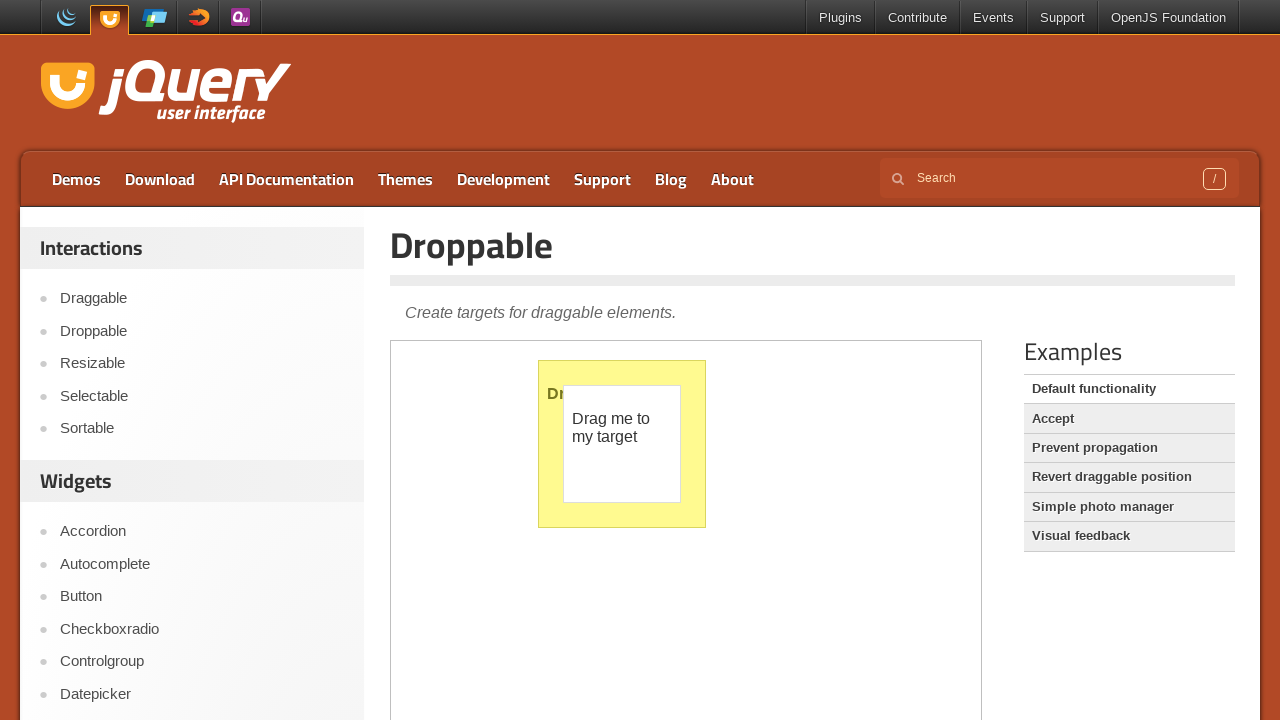

Clicked link to navigate to resizable demo at (202, 364) on a[href='https://jqueryui.com/resizable/']
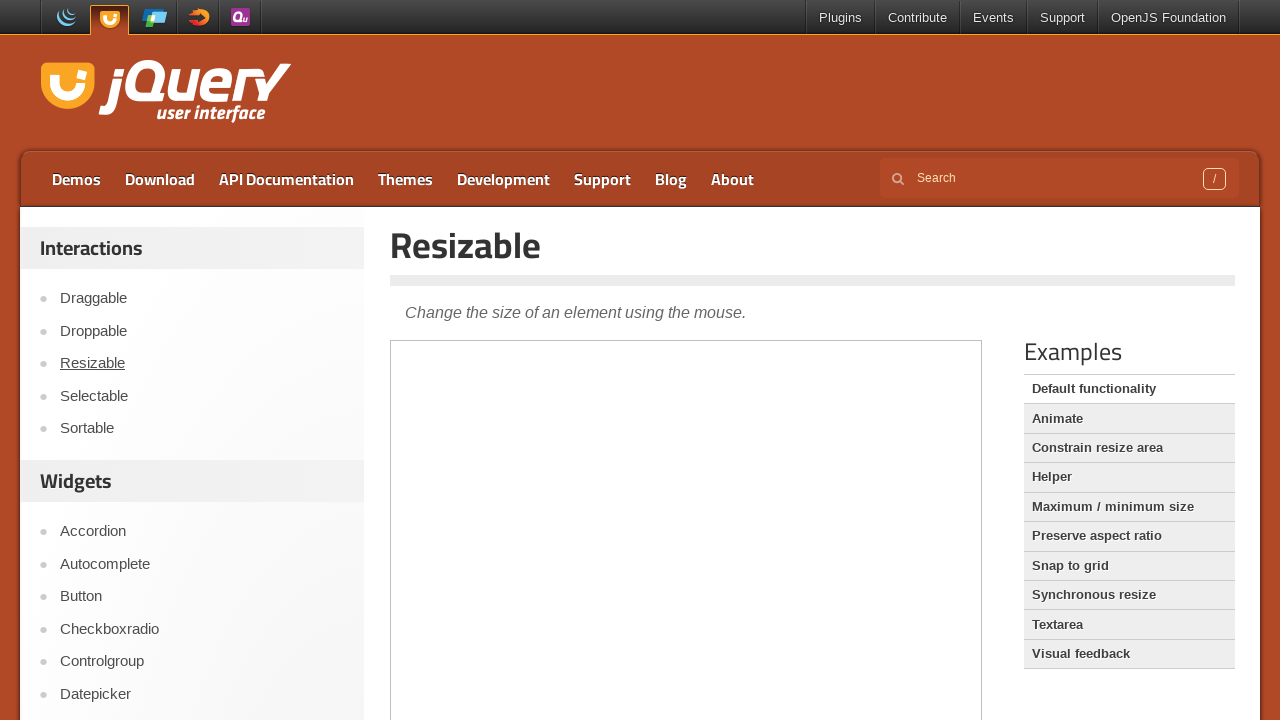

Hovered over resize handle at (558, 508) on iframe >> nth=0 >> internal:control=enter-frame >> .ui-resizable-handle.ui-resiz
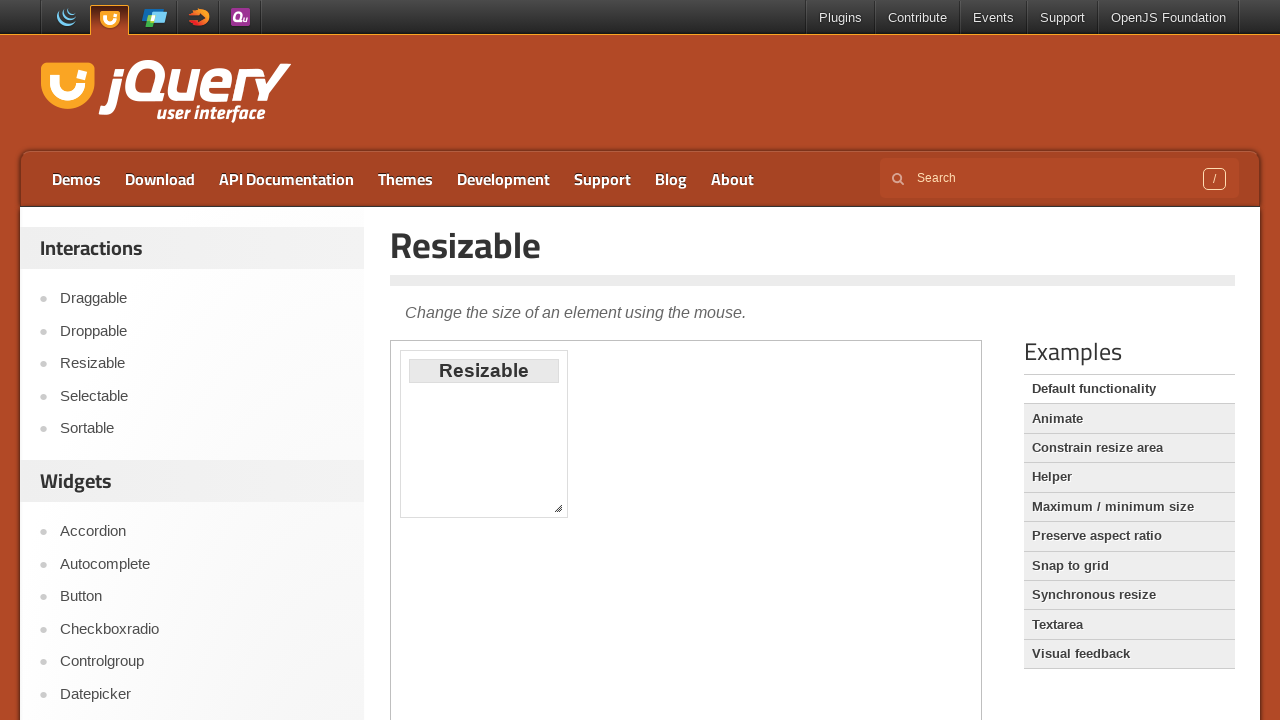

Pressed mouse button down on resize handle at (558, 508)
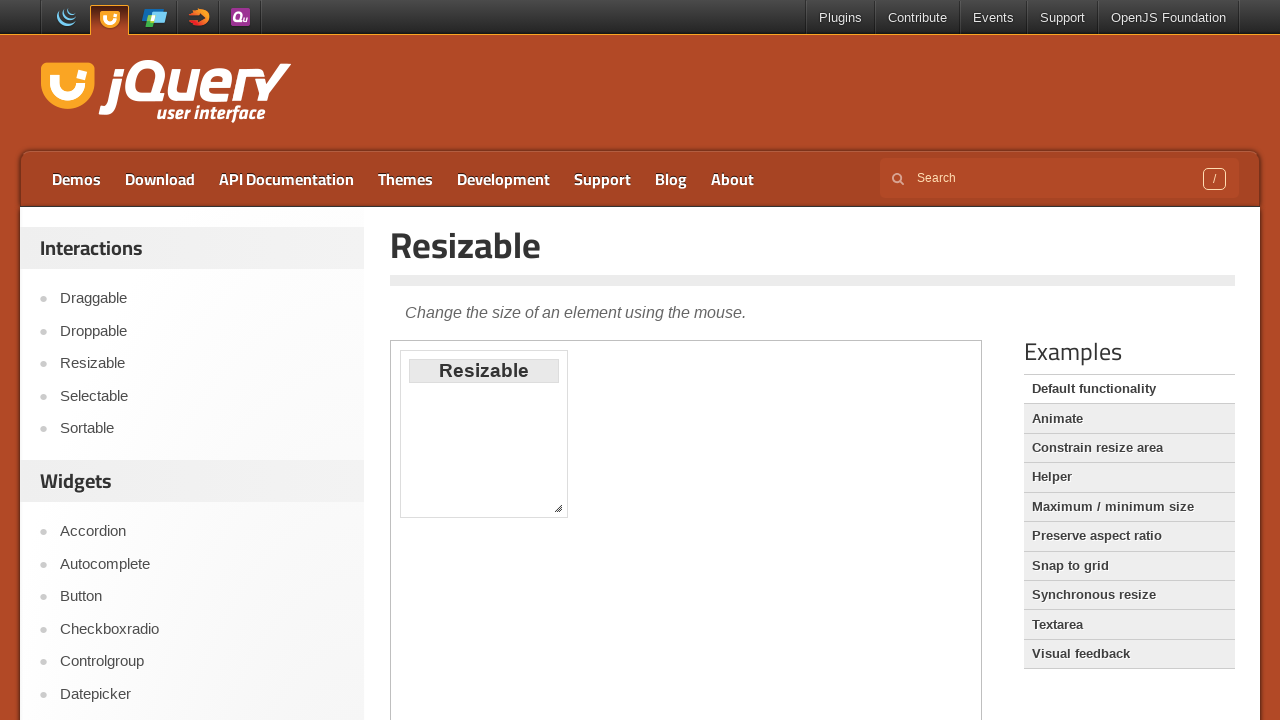

Moved mouse to resize element at (100, -50)
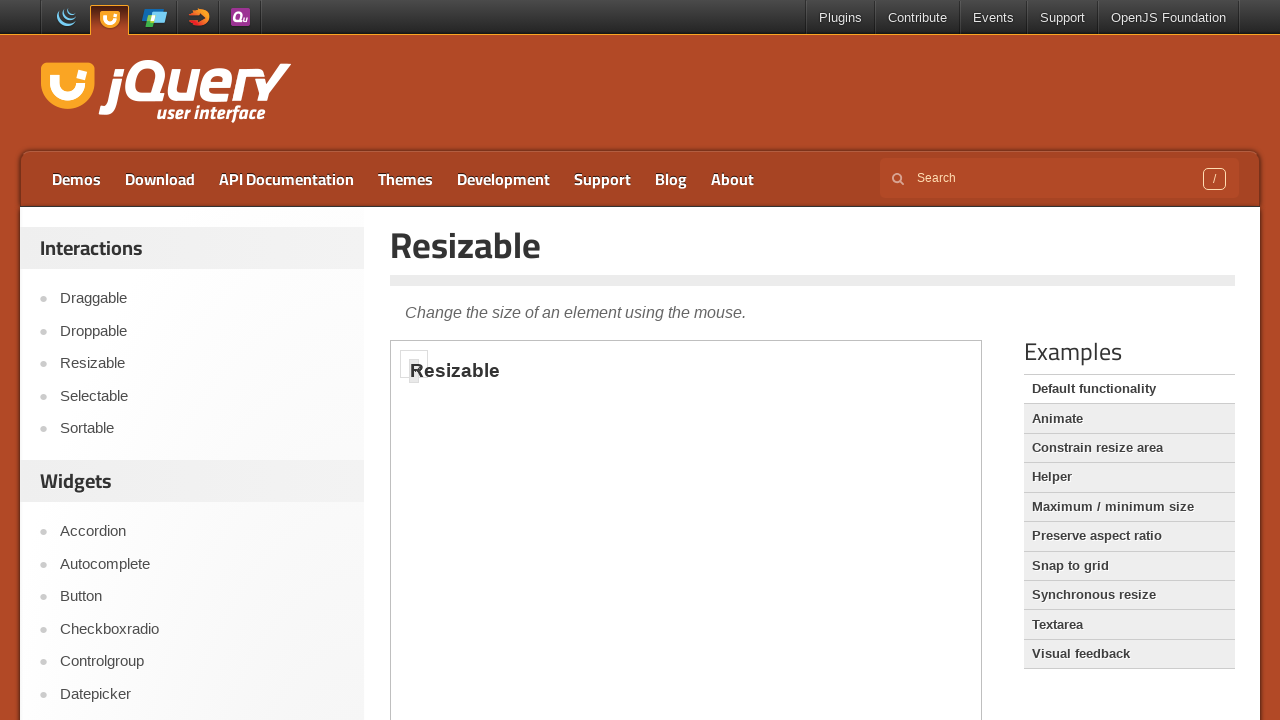

Released mouse button to complete resize at (100, -50)
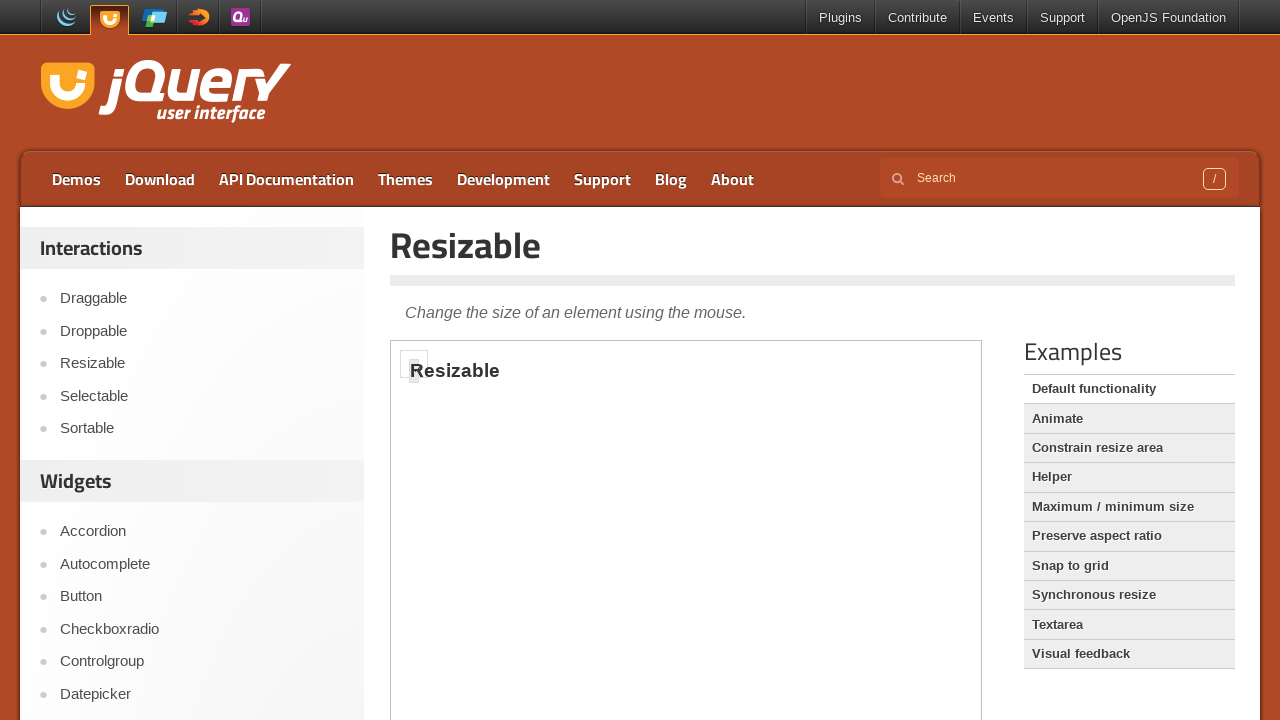

Clicked link to navigate to draggable demo at (202, 299) on a[href='https://jqueryui.com/draggable/']
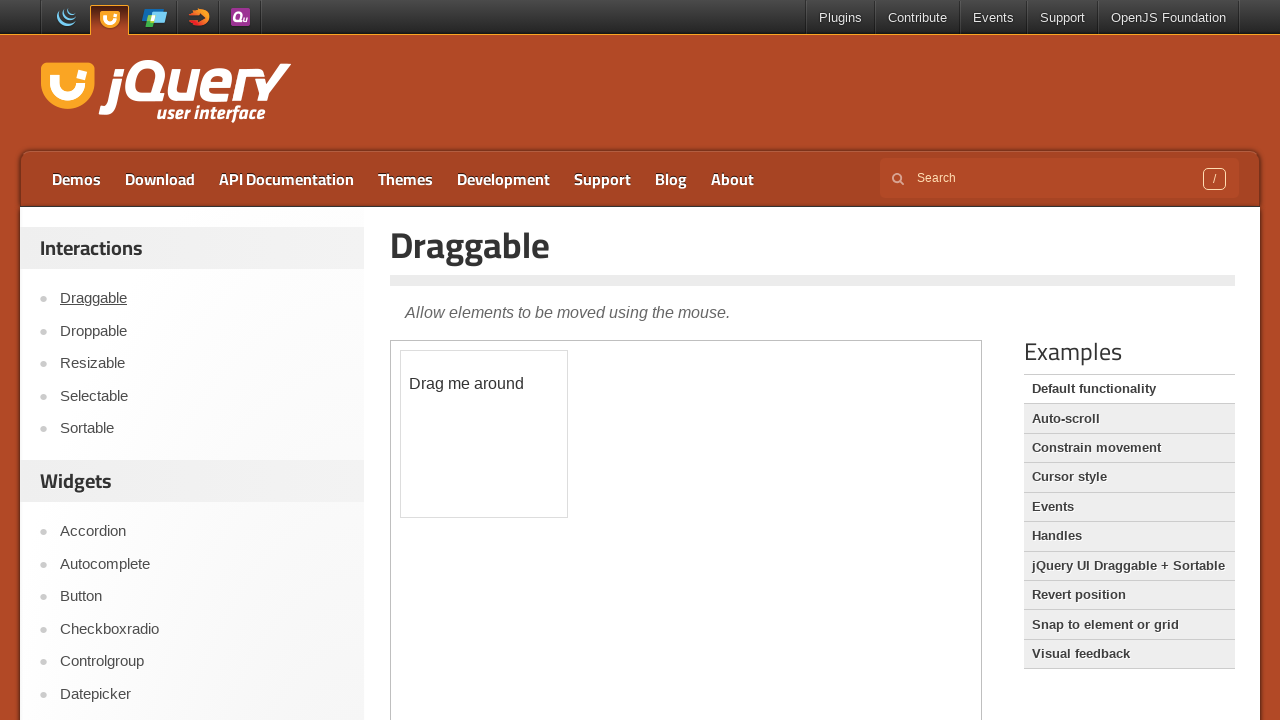

Retrieved bounding box of draggable element
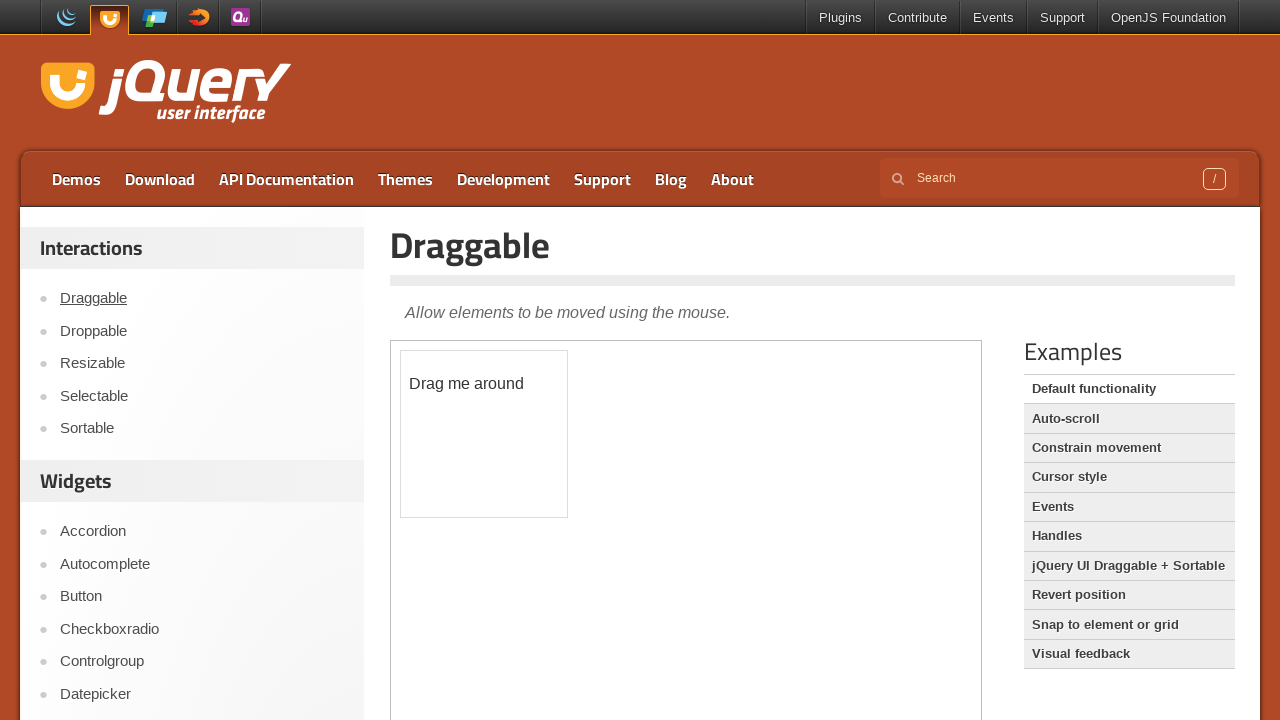

Moved mouse to center of draggable element at (484, 434)
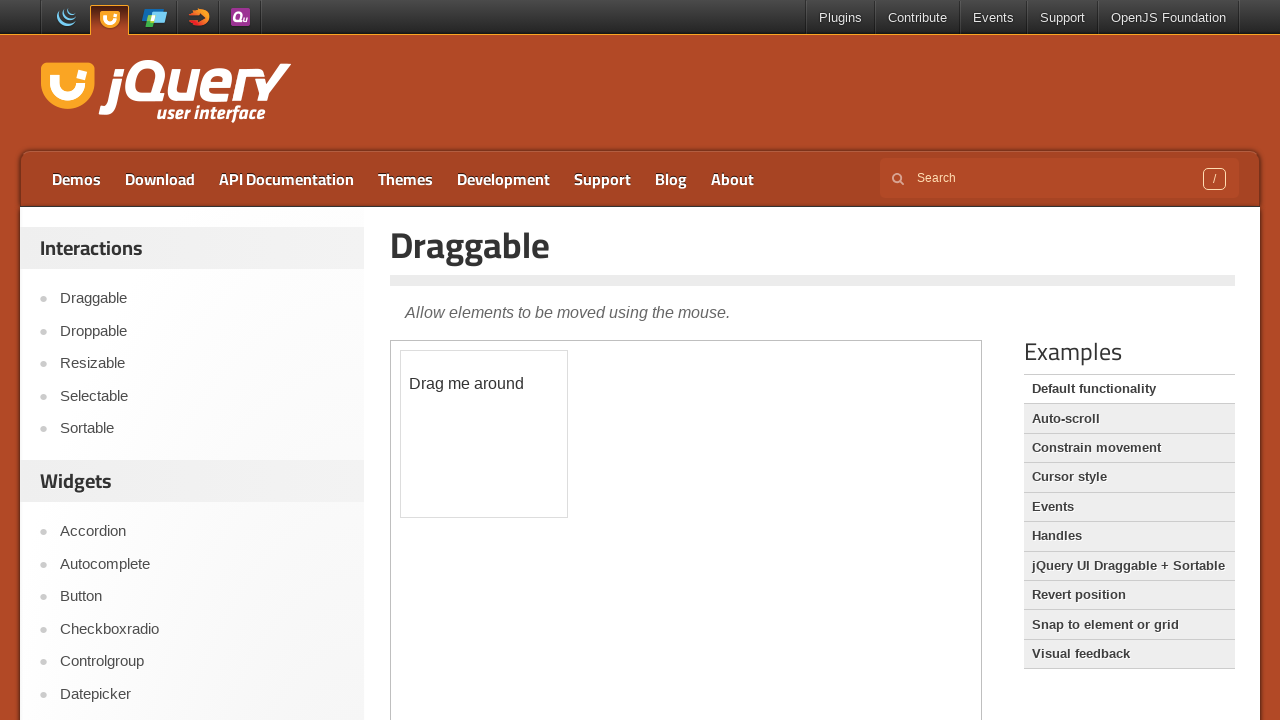

Pressed mouse button down on draggable element at (484, 434)
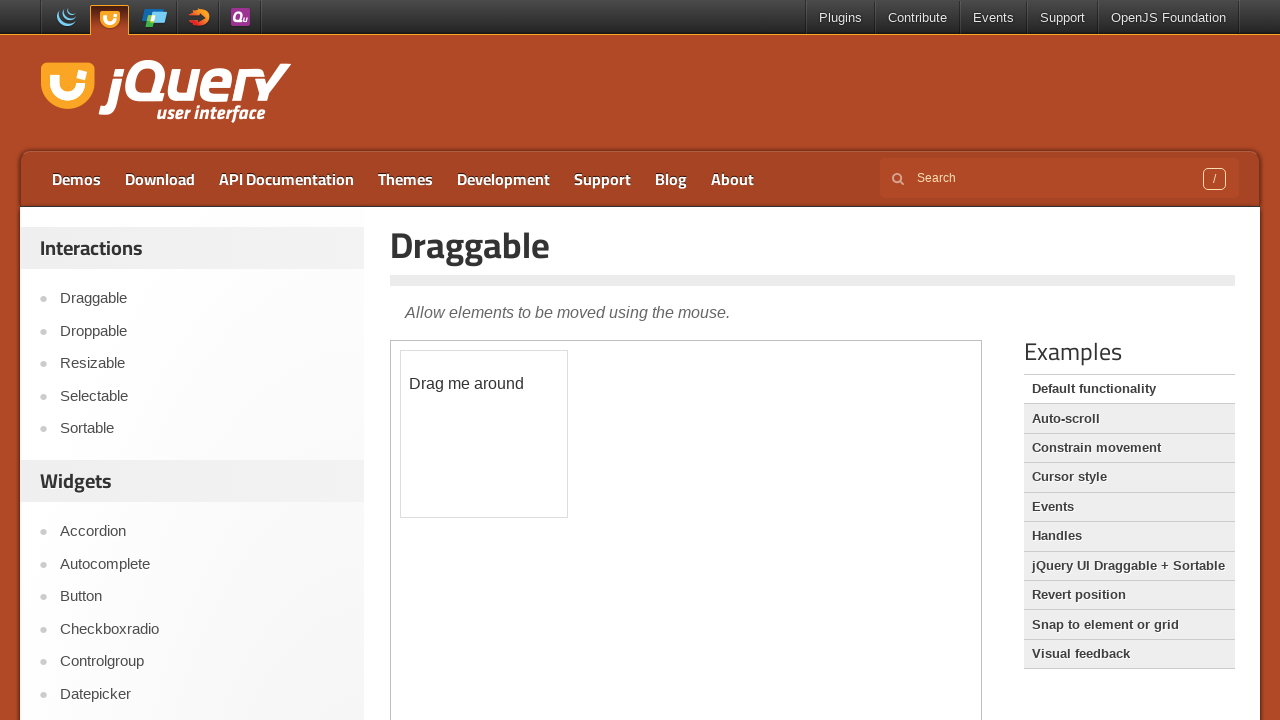

Moved draggable element to new position at (500, 400)
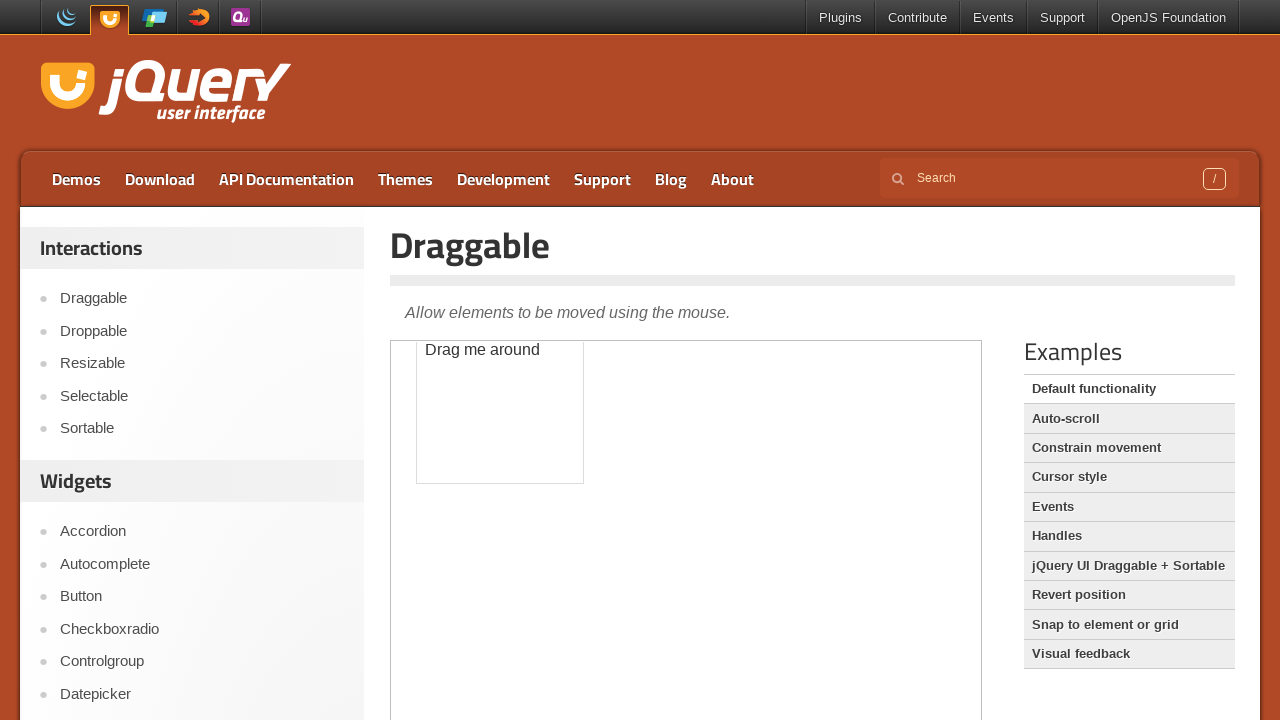

Released mouse button to complete drag operation at (500, 400)
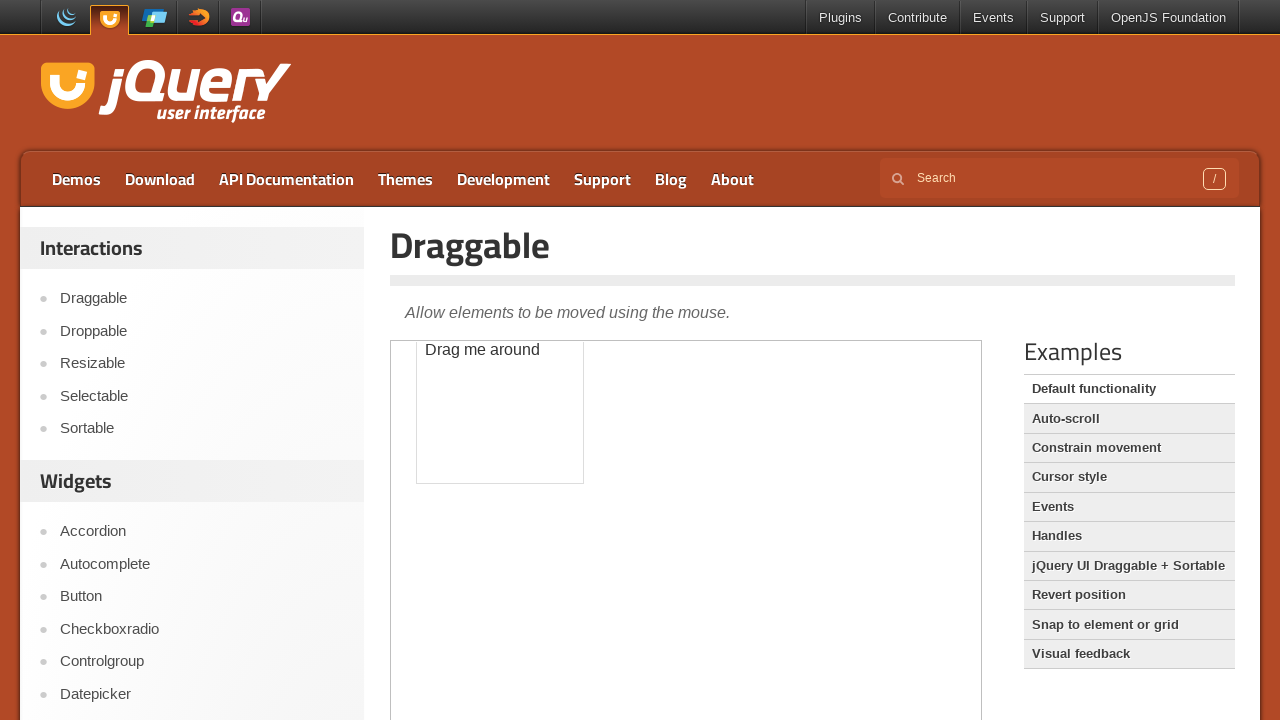

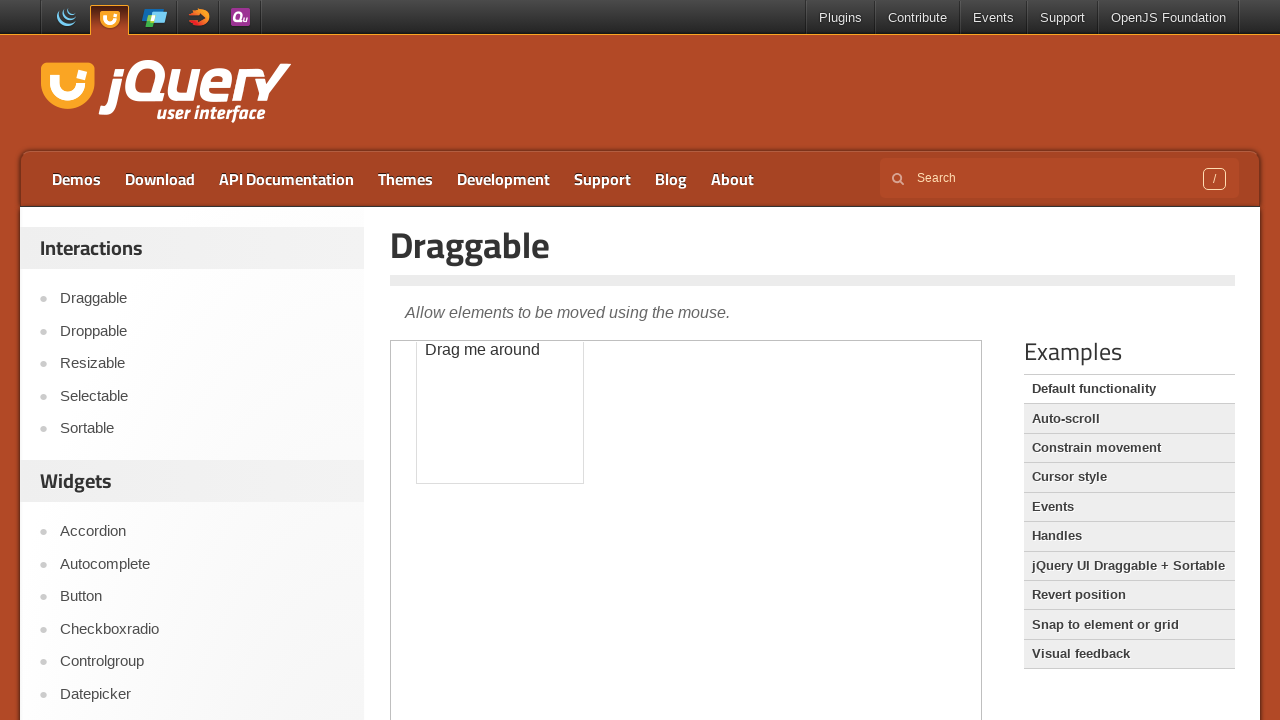